Tests checkbox functionality by ensuring both checkboxes are selected - clicks each checkbox if it's not already selected, then verifies both are checked

Starting URL: https://the-internet.herokuapp.com/checkboxes

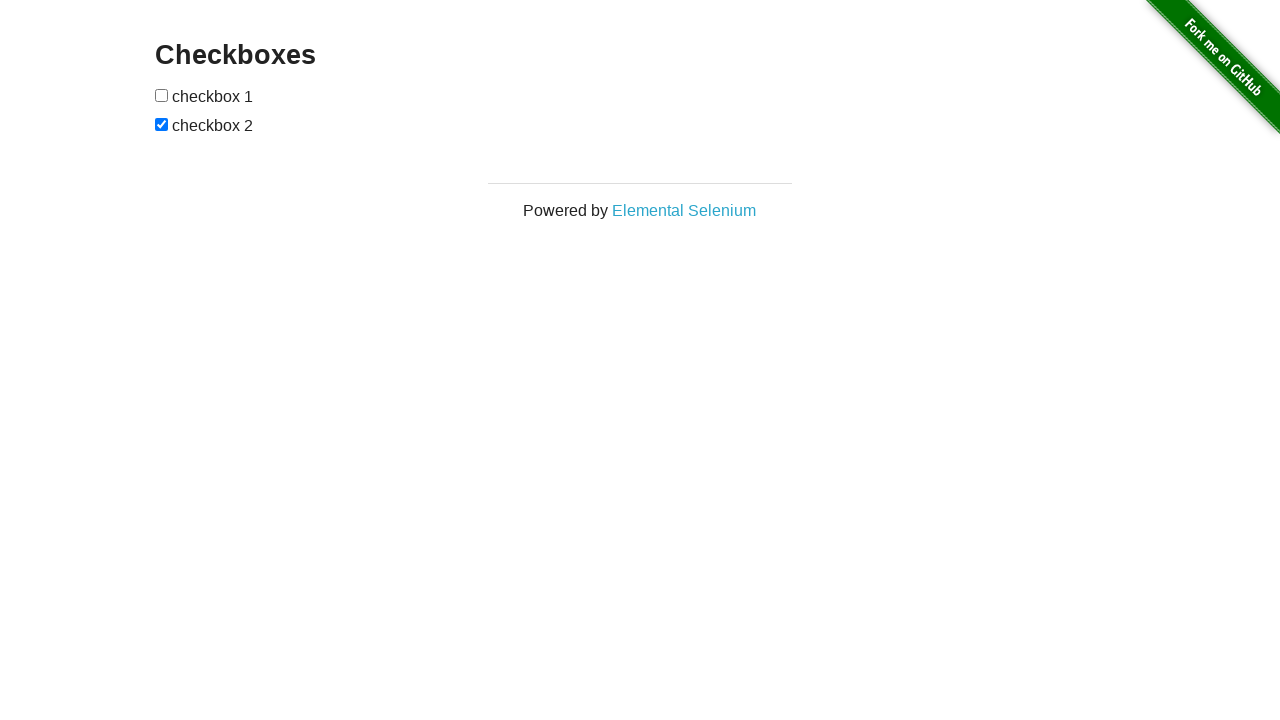

Located first checkbox element
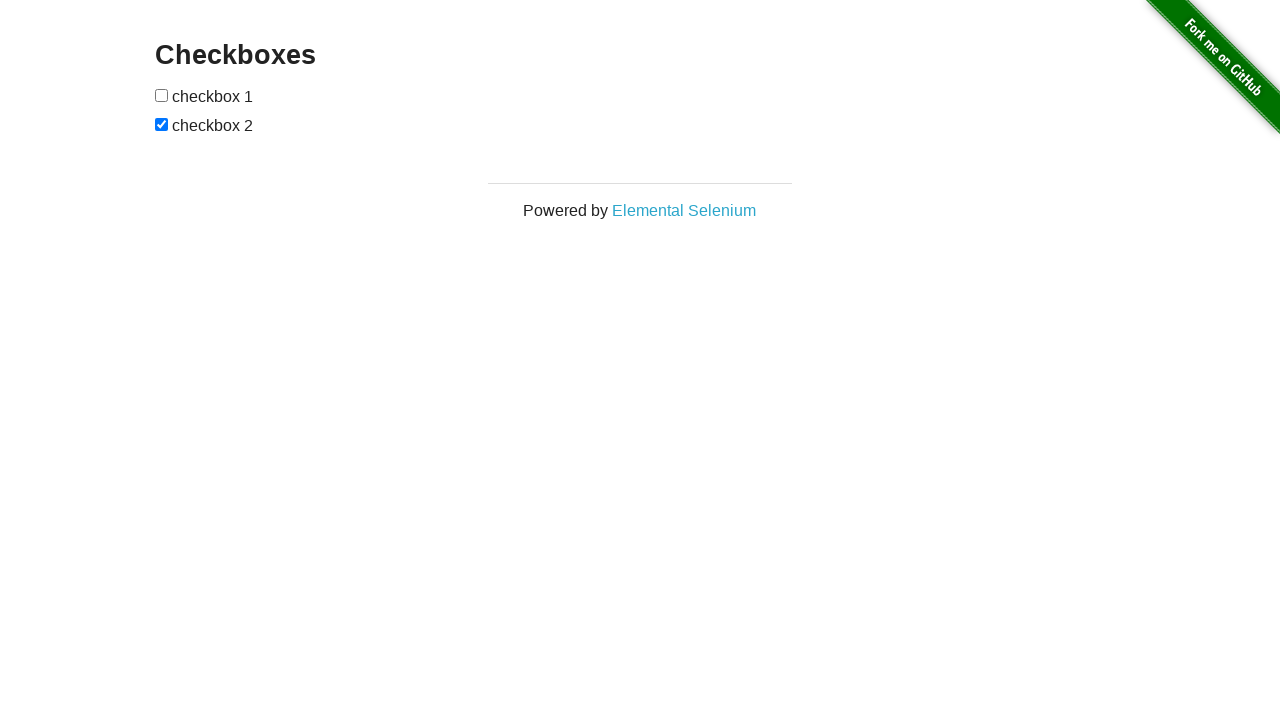

Located second checkbox element
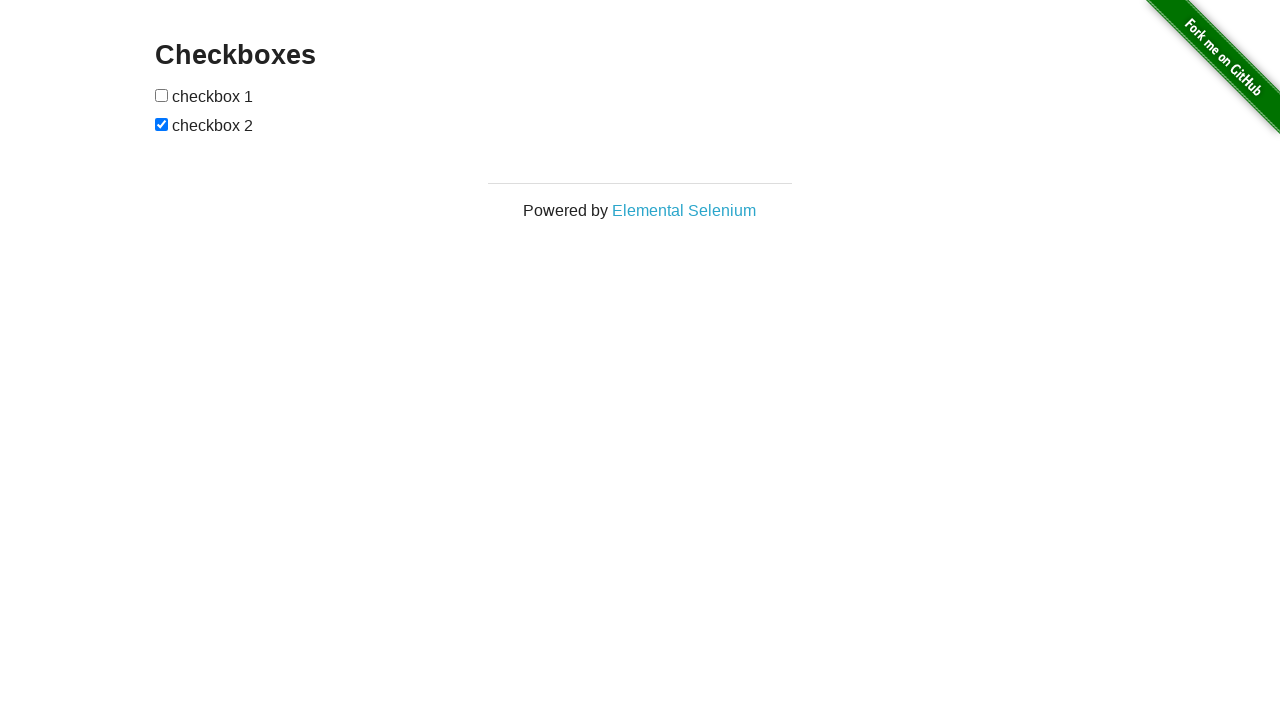

Checked if first checkbox is selected
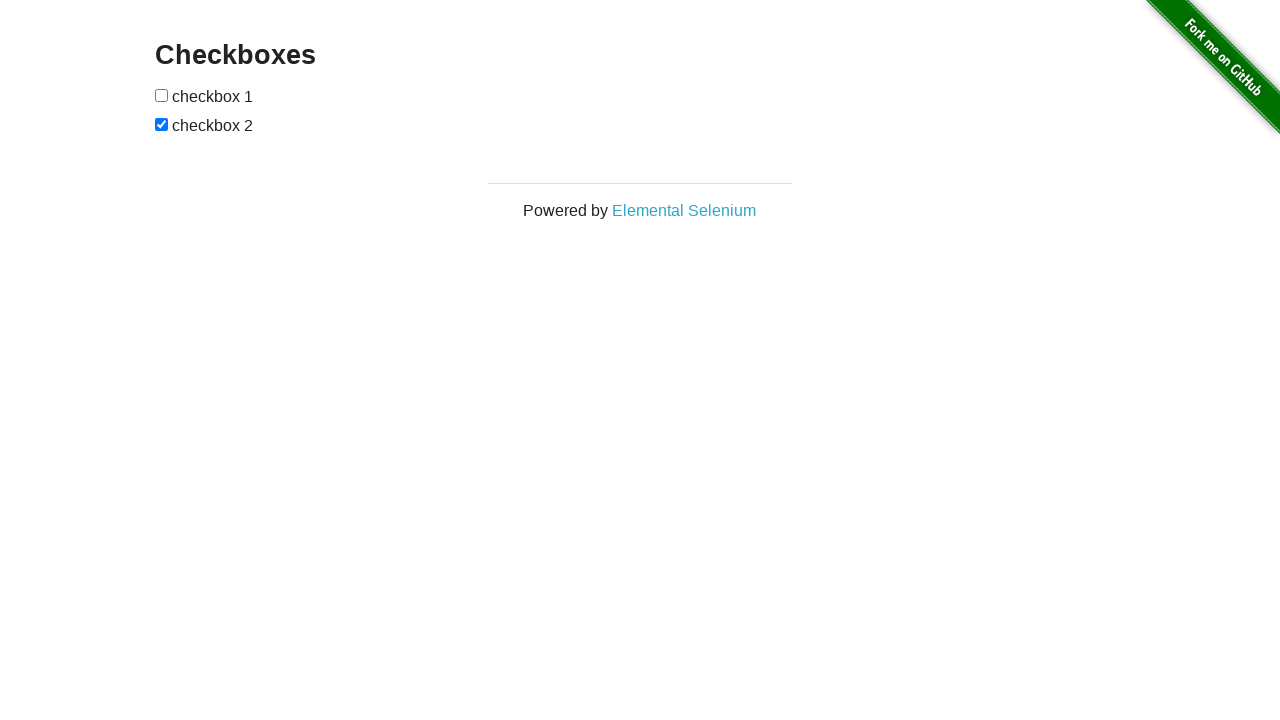

Clicked first checkbox to select it at (162, 95) on (//input[@type='checkbox'])[1]
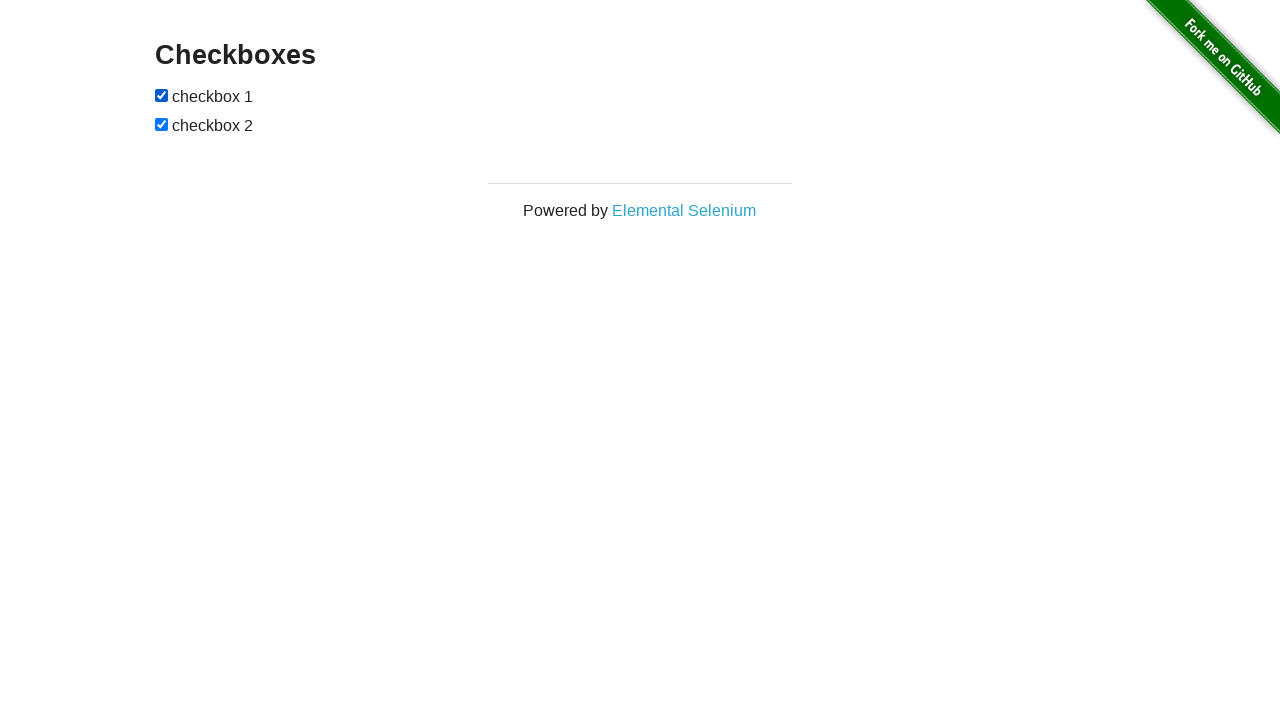

Second checkbox is already selected
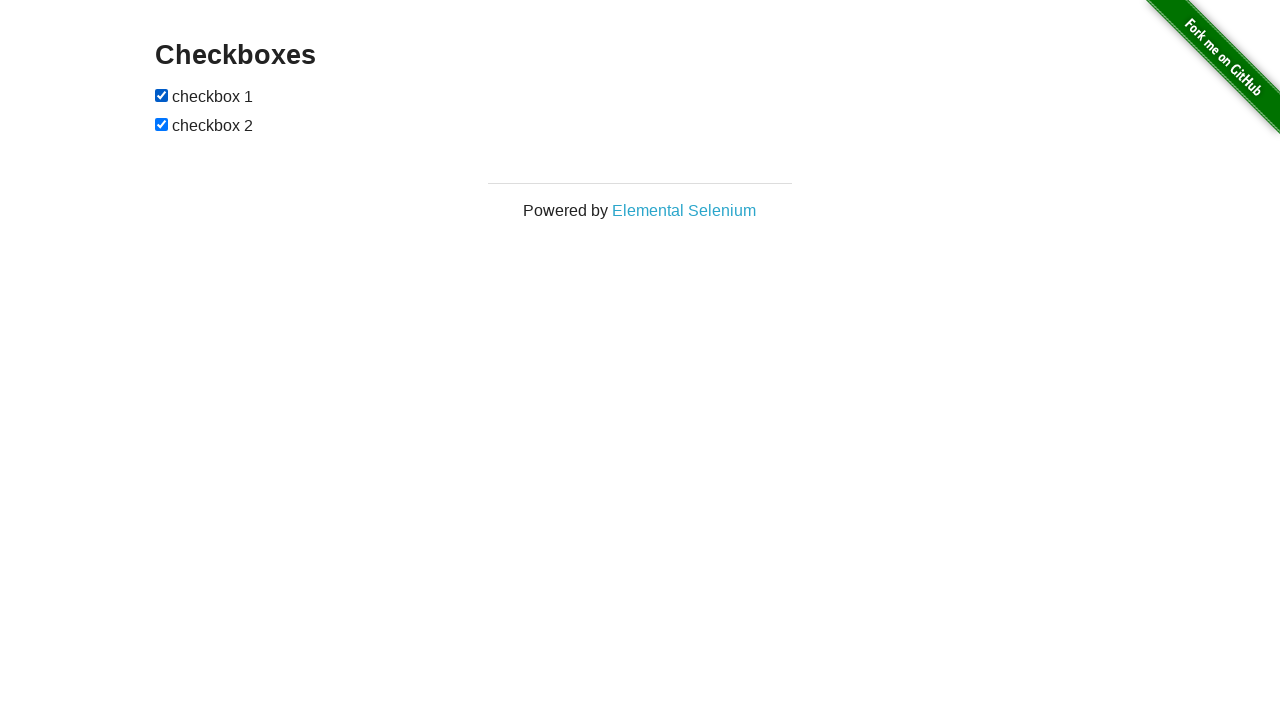

Verified first checkbox is selected
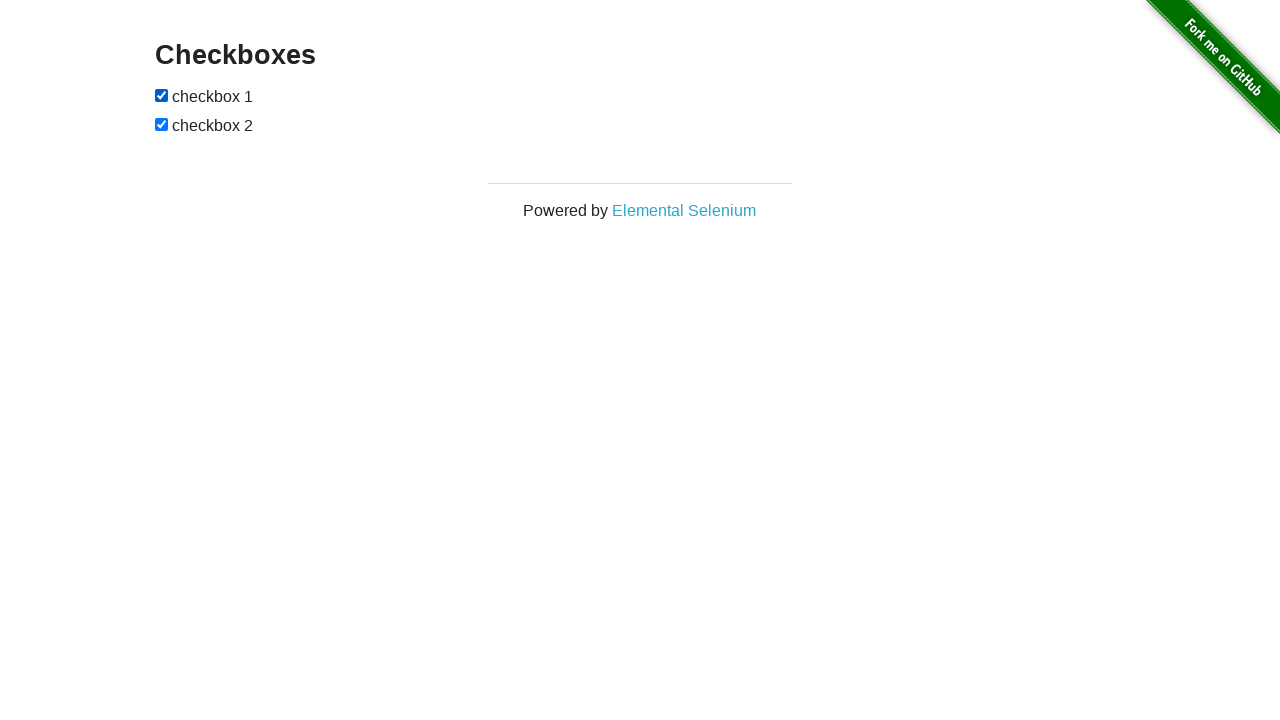

Verified second checkbox is selected
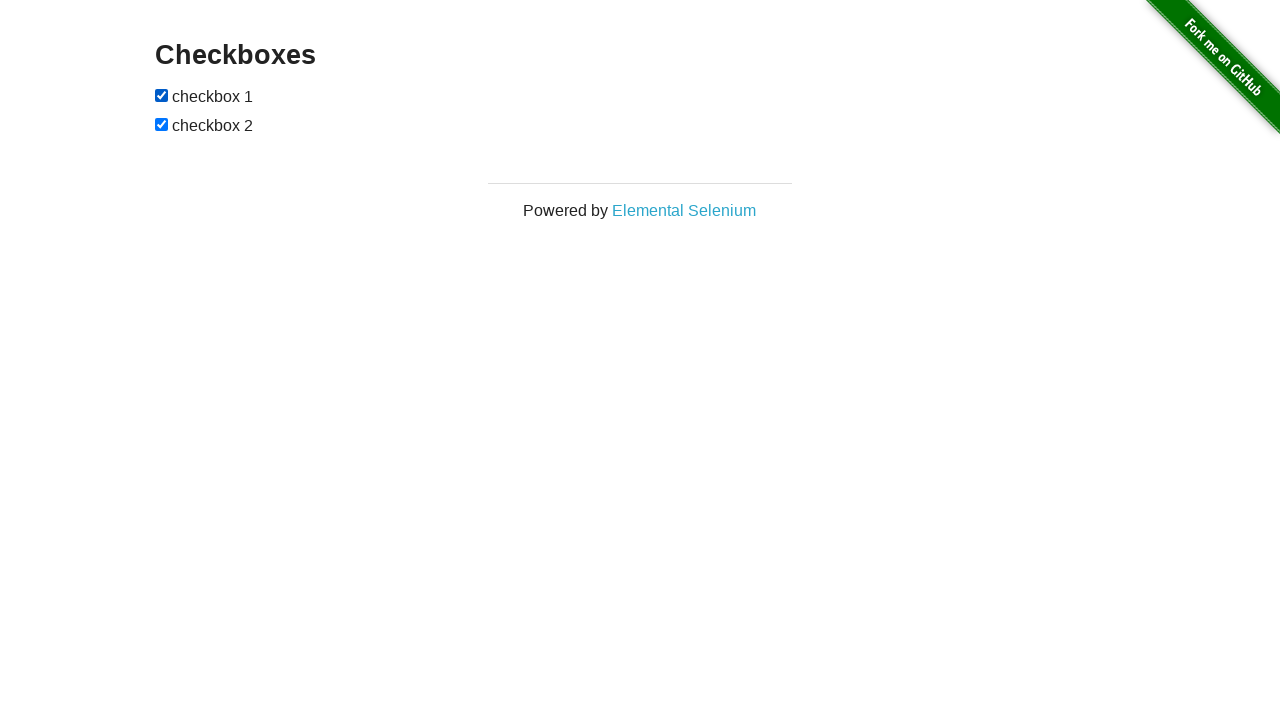

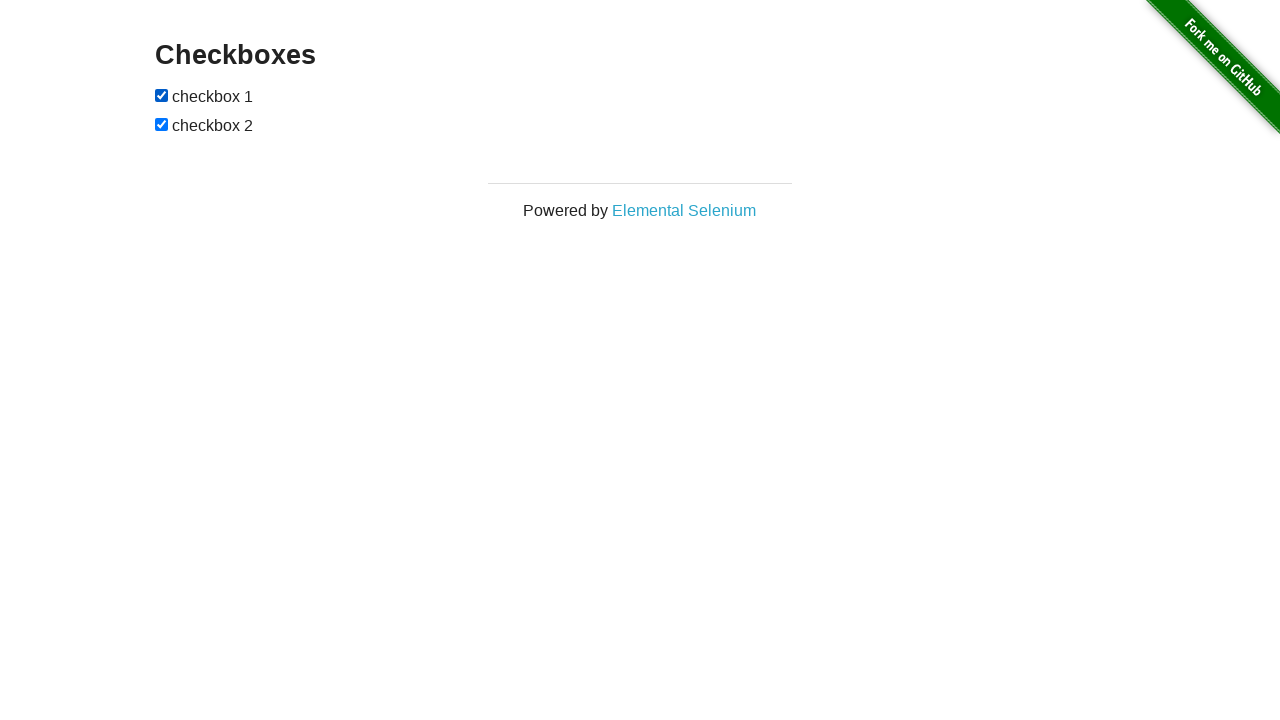